Tests a download progress bar demo by clicking the download button and waiting for the progress to complete

Starting URL: https://jqueryui.com/resources/demos/progressbar/download.html

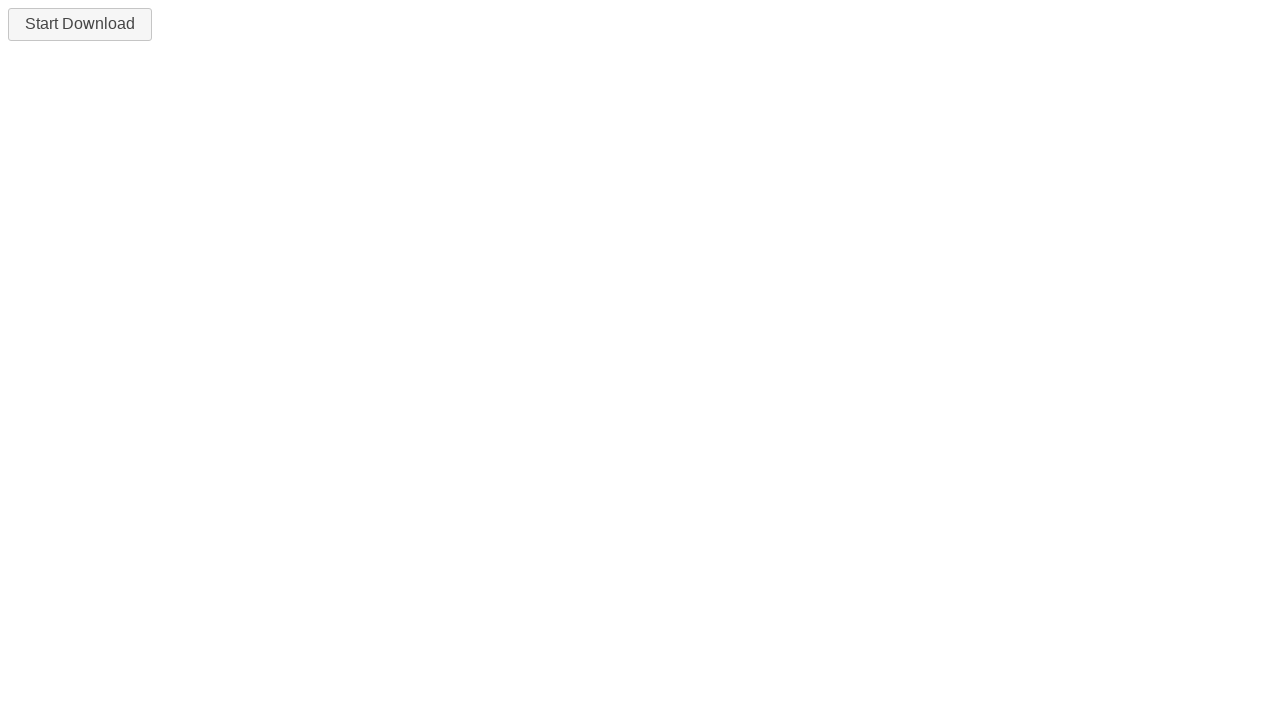

Clicked the download button to start progress at (80, 24) on #downloadButton
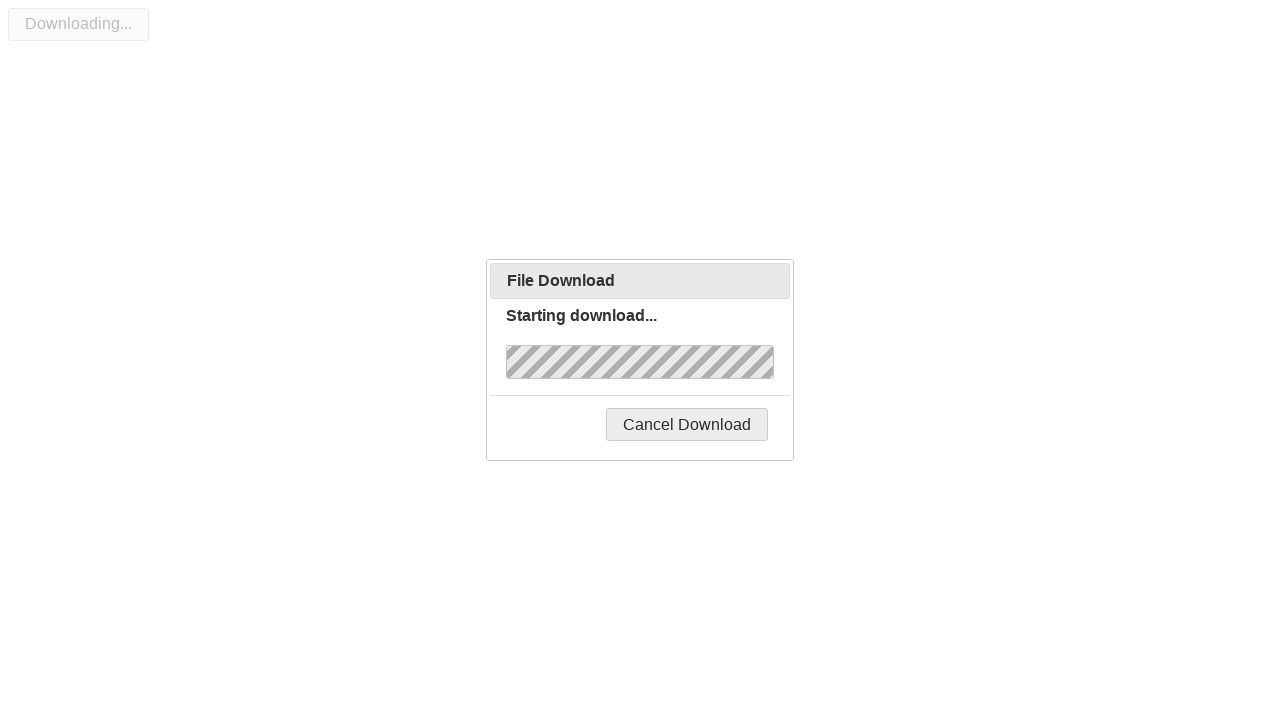

Waited for progress to complete - label shows 'Complete!'
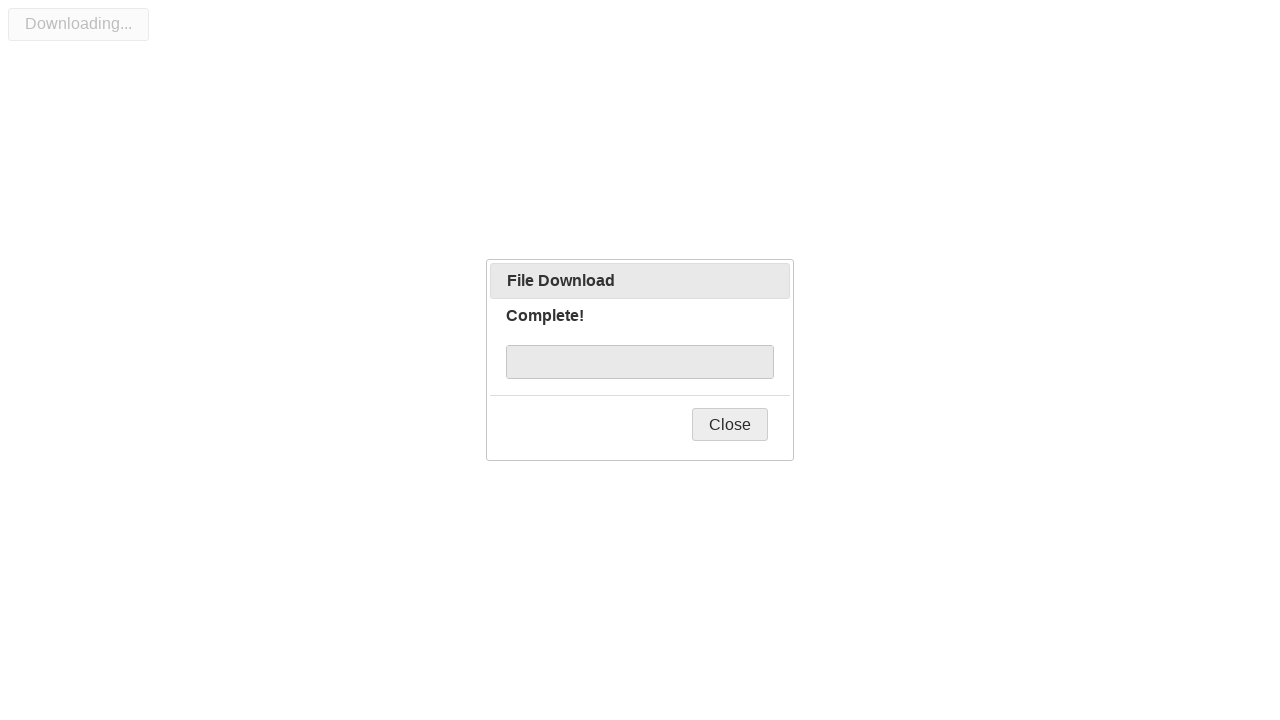

Verified that progress label shows 'Complete!'
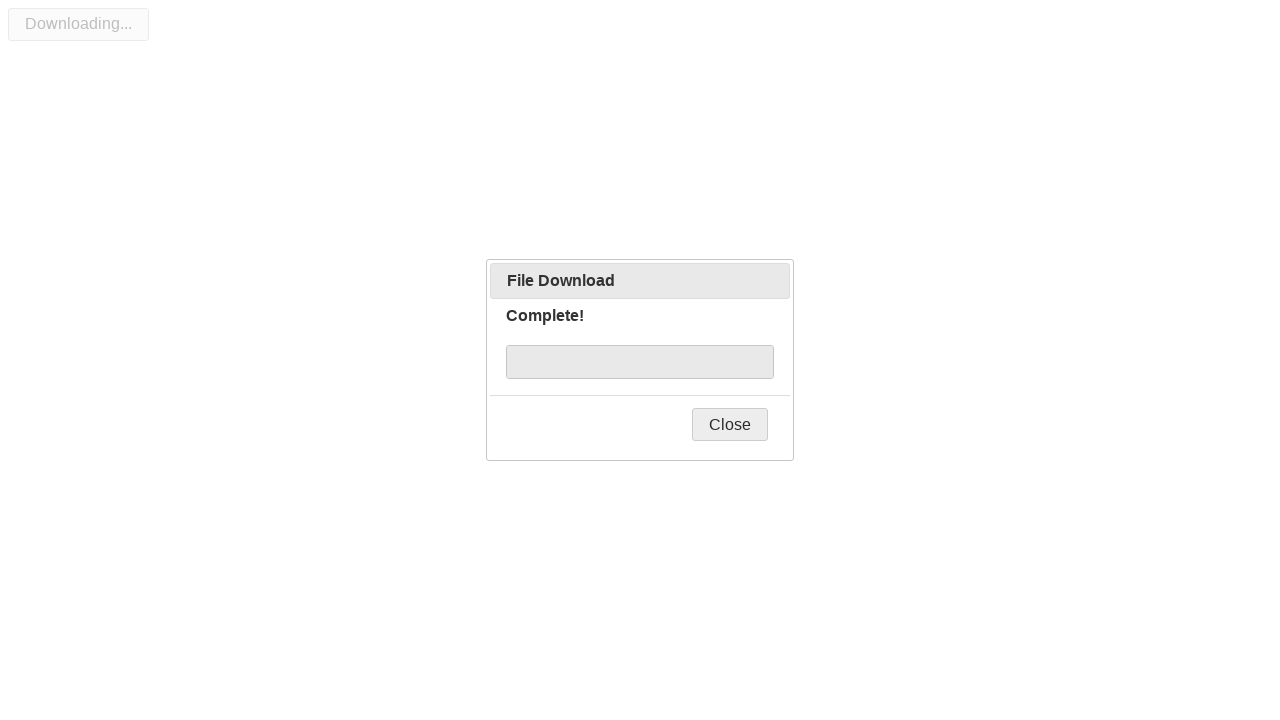

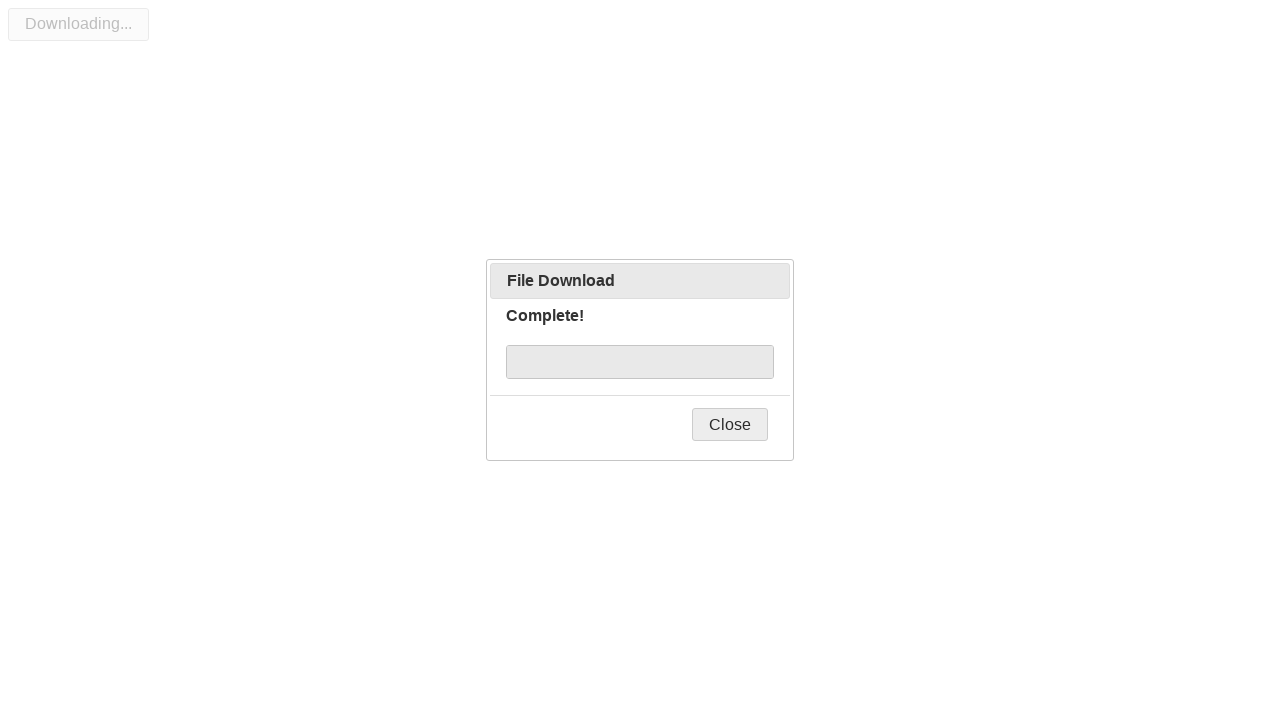